Tests JavaScript alert popup handling by clicking a button that triggers an alert, reading the alert text, and accepting it.

Starting URL: https://demoqa.com/alerts

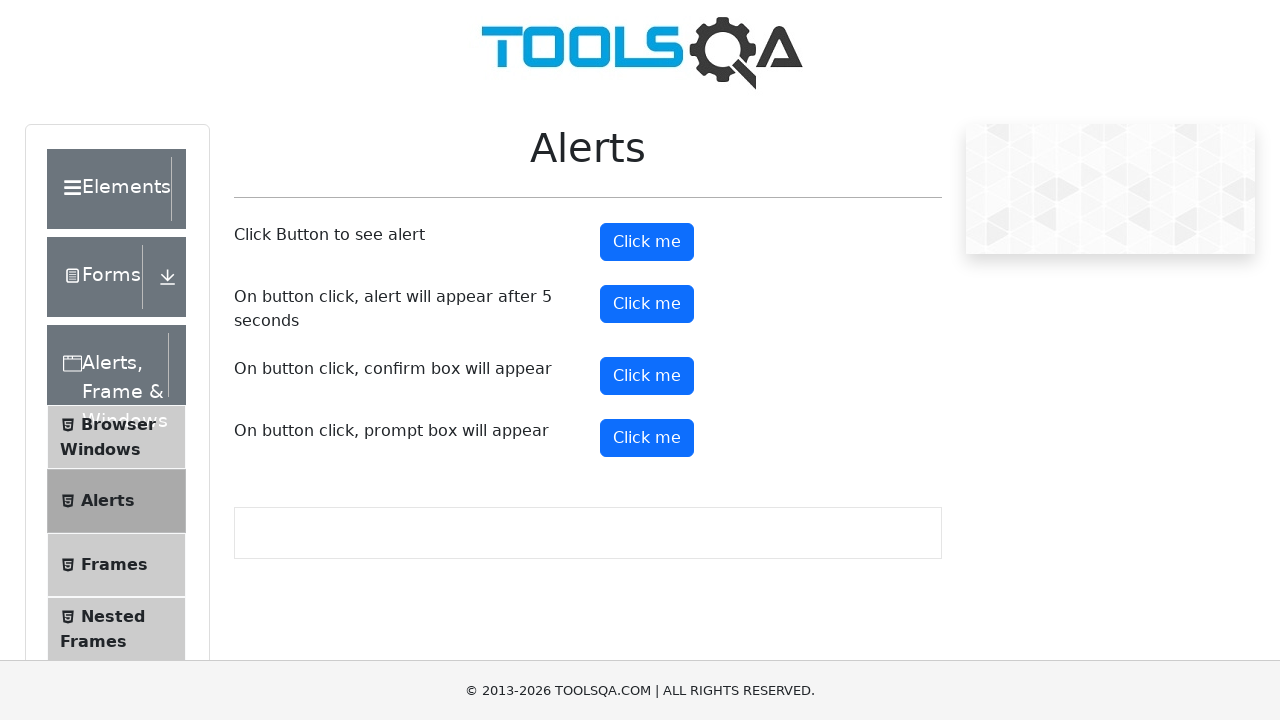

Clicked alert button to trigger JavaScript alert at (647, 242) on #alertButton
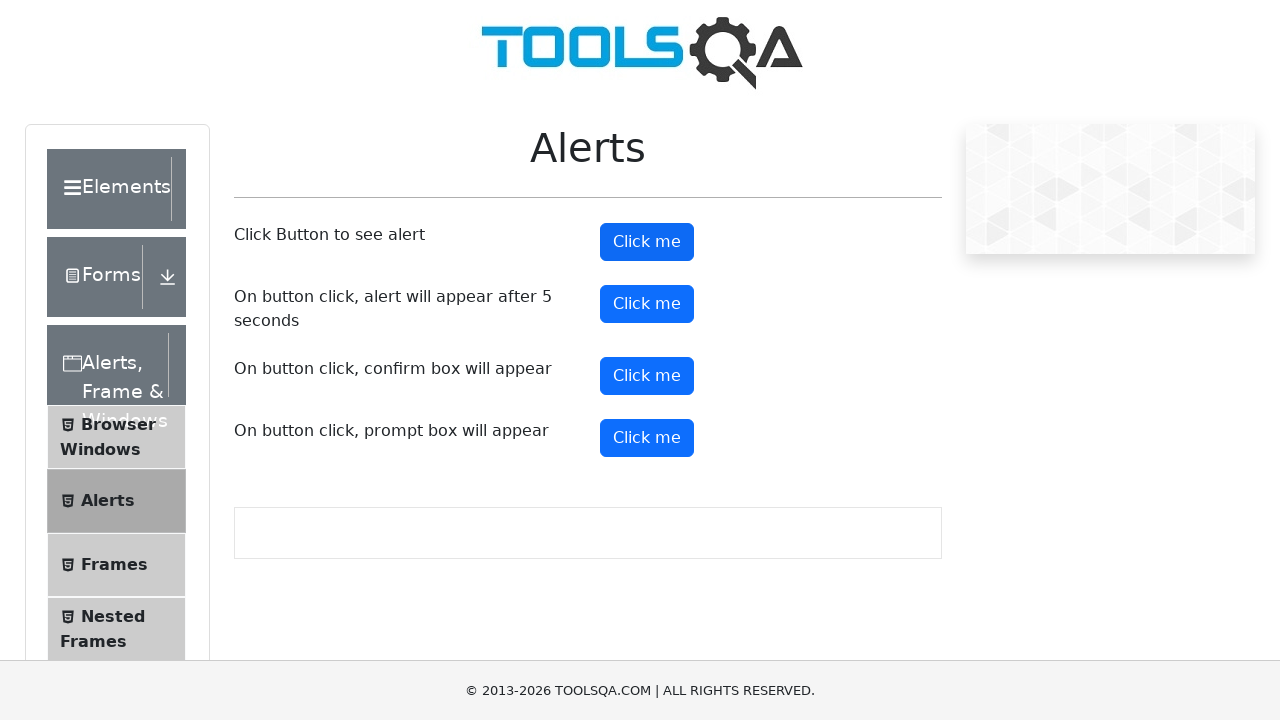

Set up dialog handler to accept alerts
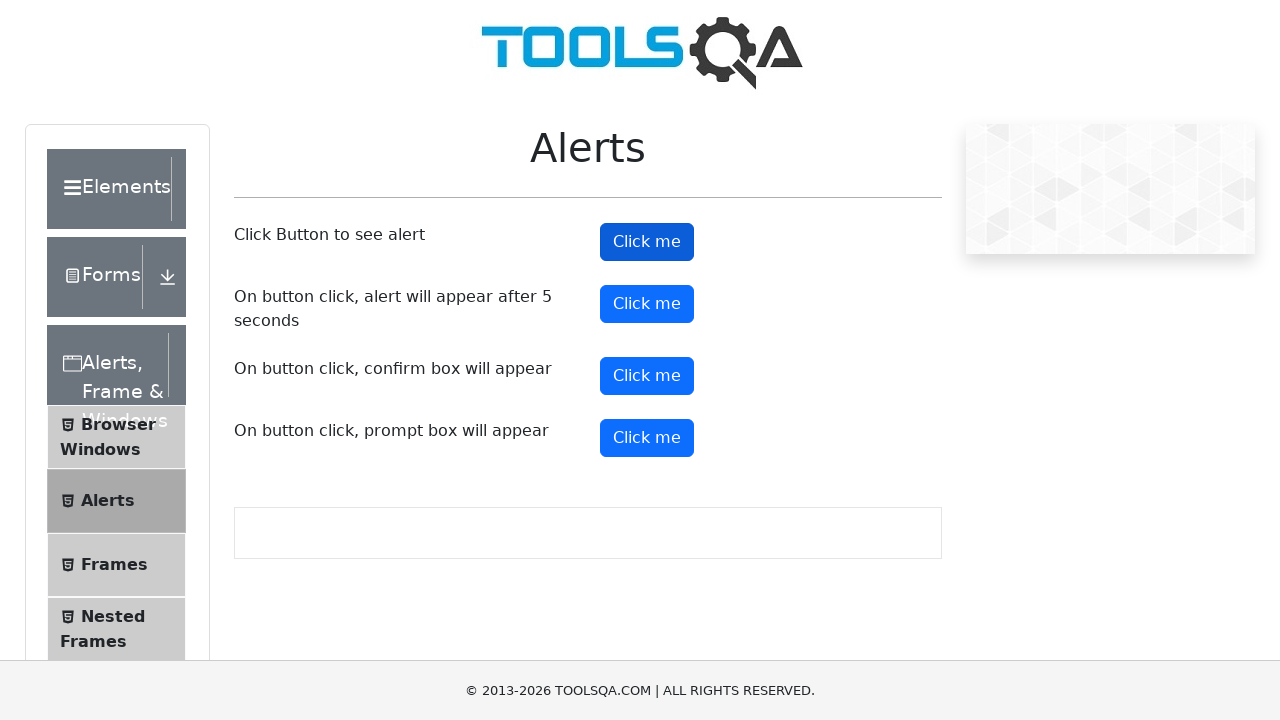

Registered explicit dialog handler with message logging
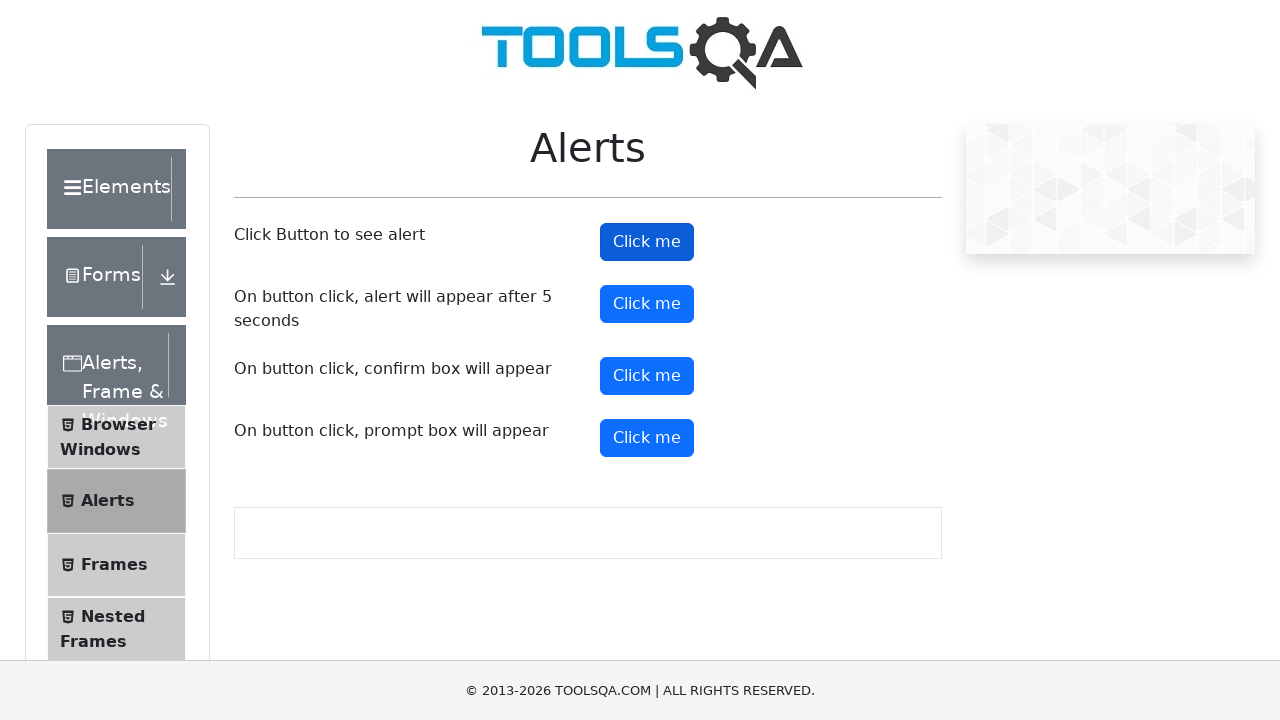

Clicked alert button again to trigger alert with handler at (647, 242) on #alertButton
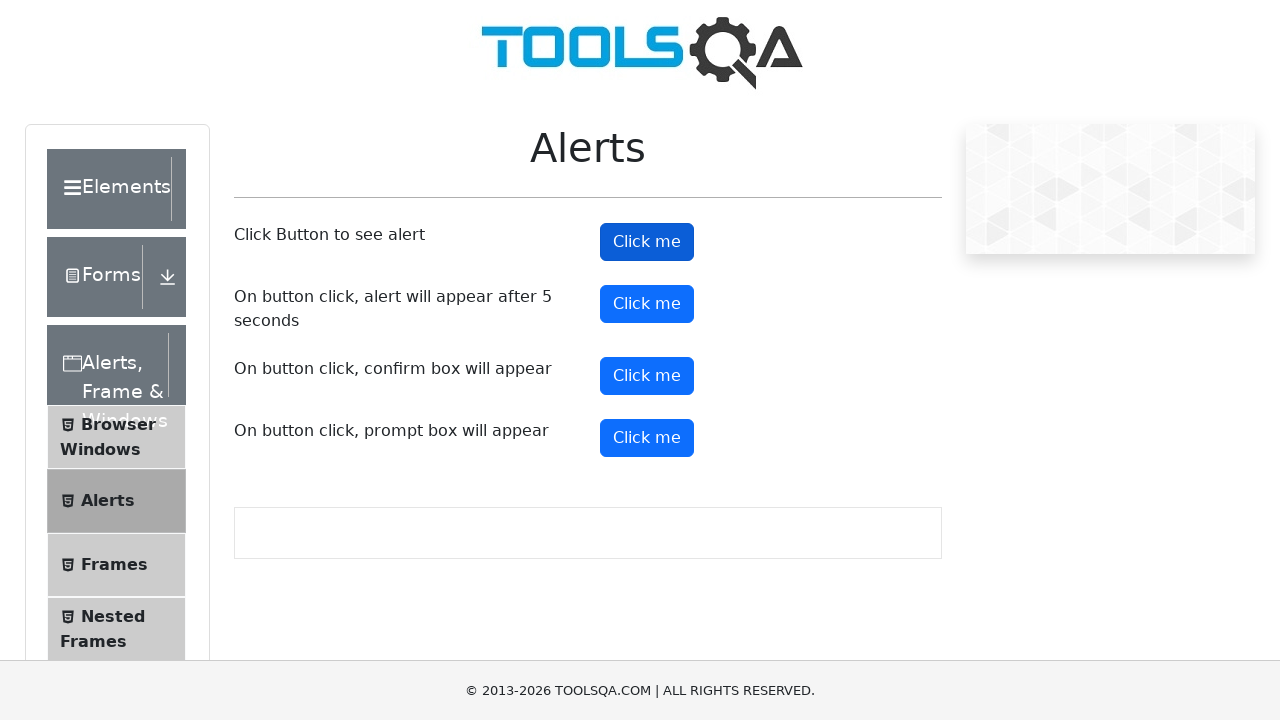

Waited for alert to be processed
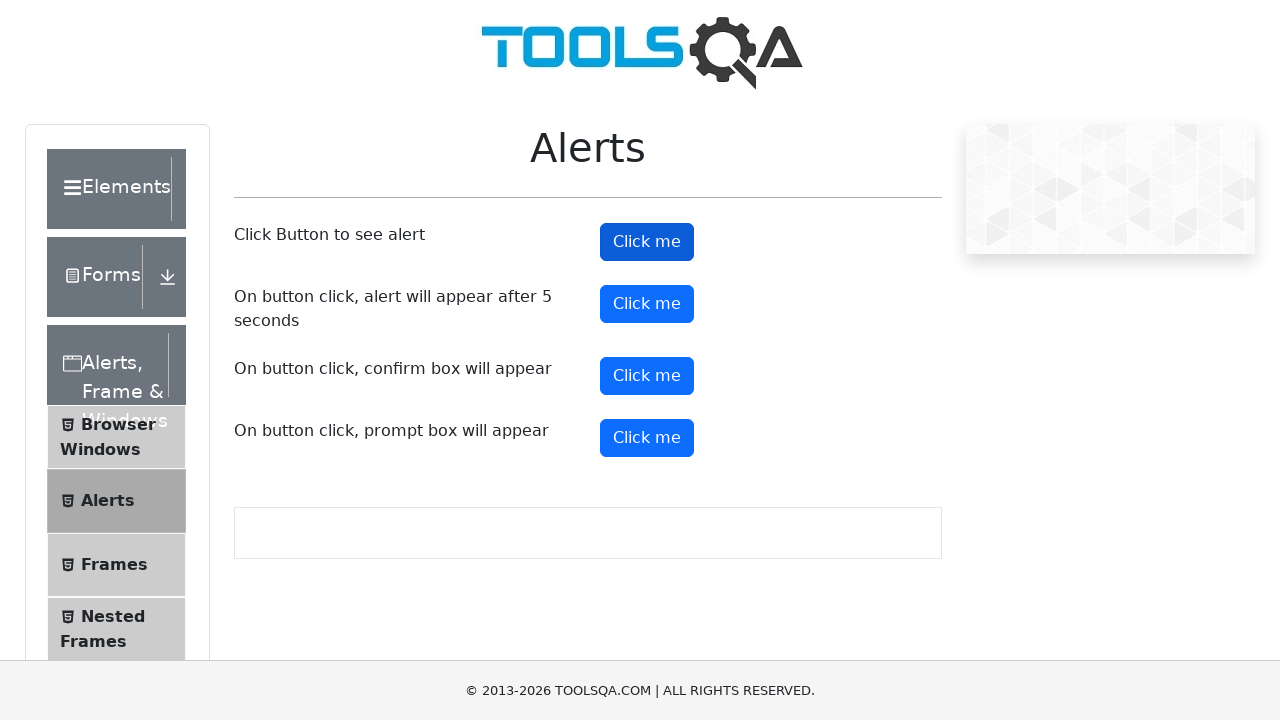

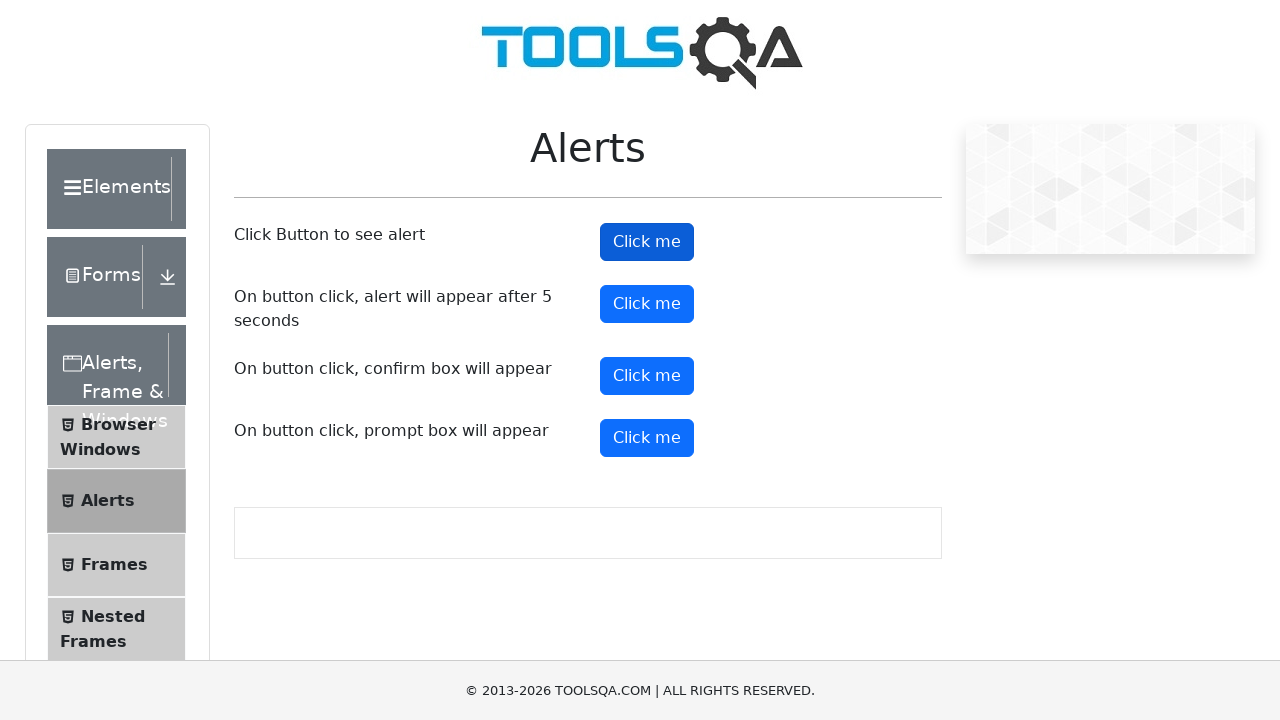